Opens USPS homepage and clicks on the Send Mail & Packages link to verify navigation

Starting URL: https://www.usps.com/

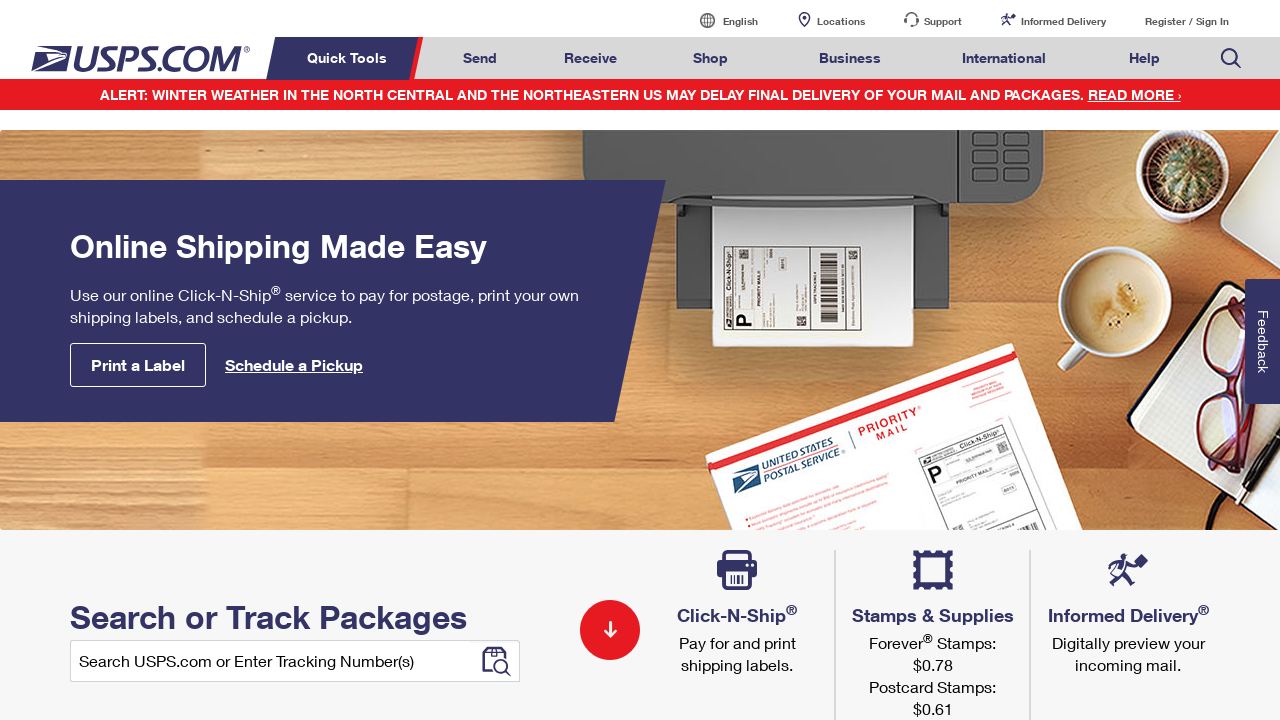

Clicked on Send Mail & Packages link at (480, 58) on a#mail-ship-width
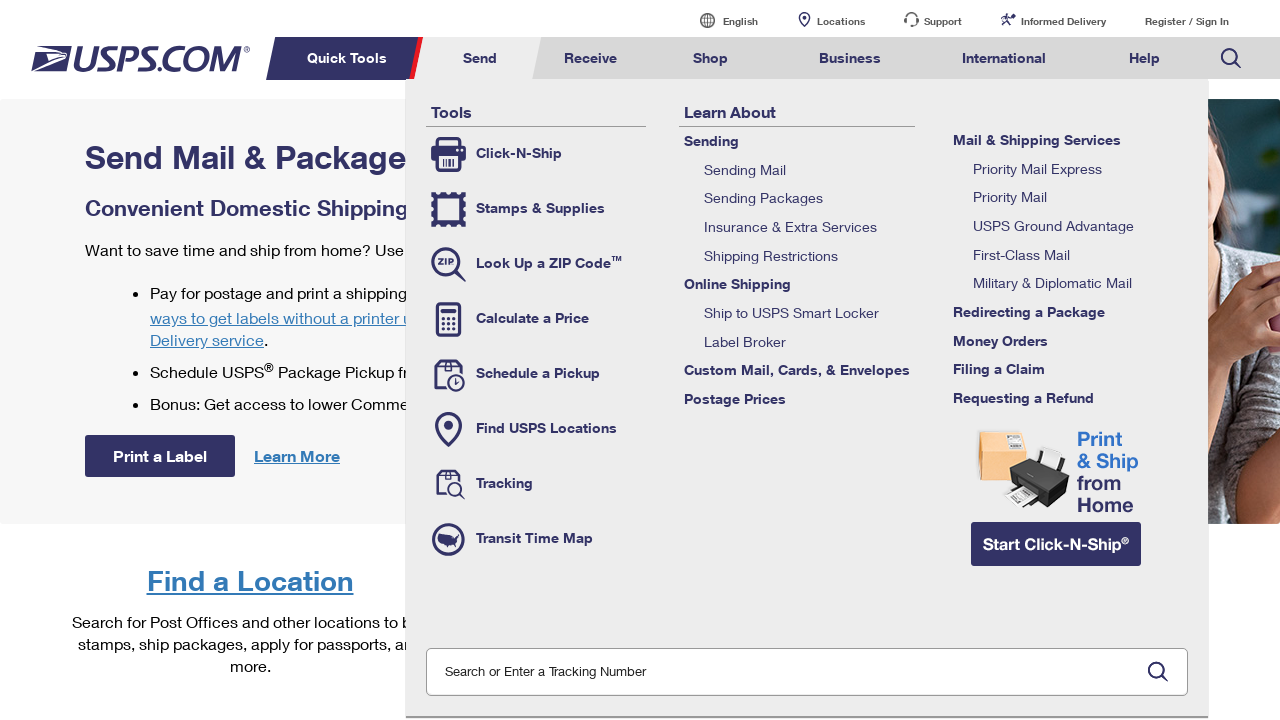

Waited for page to reach domcontentloaded state
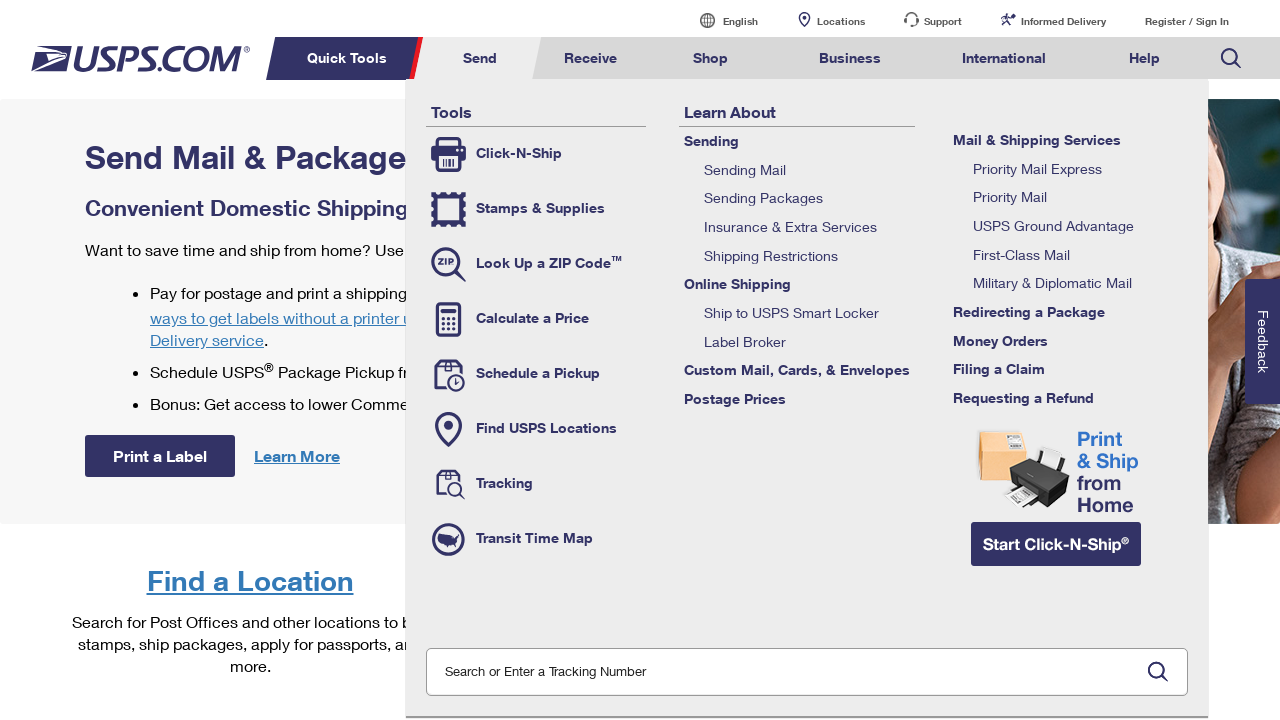

Verified page title is 'Send Mail & Packages | USPS'
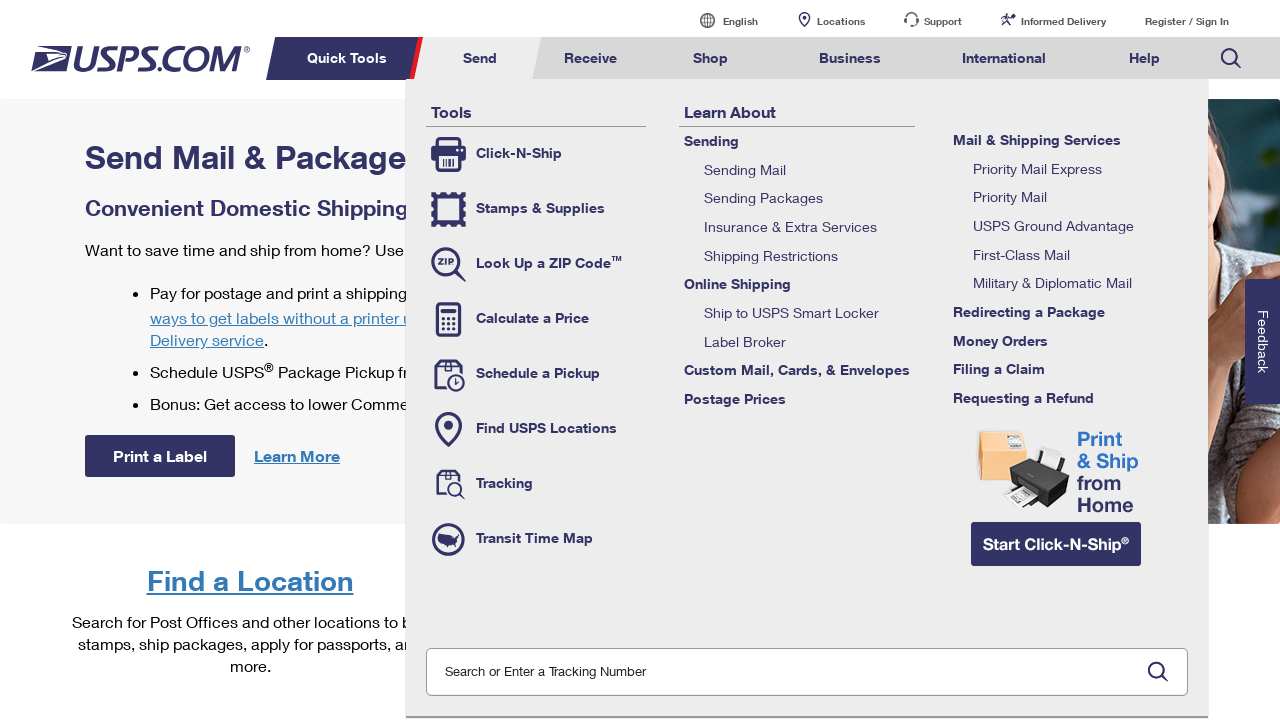

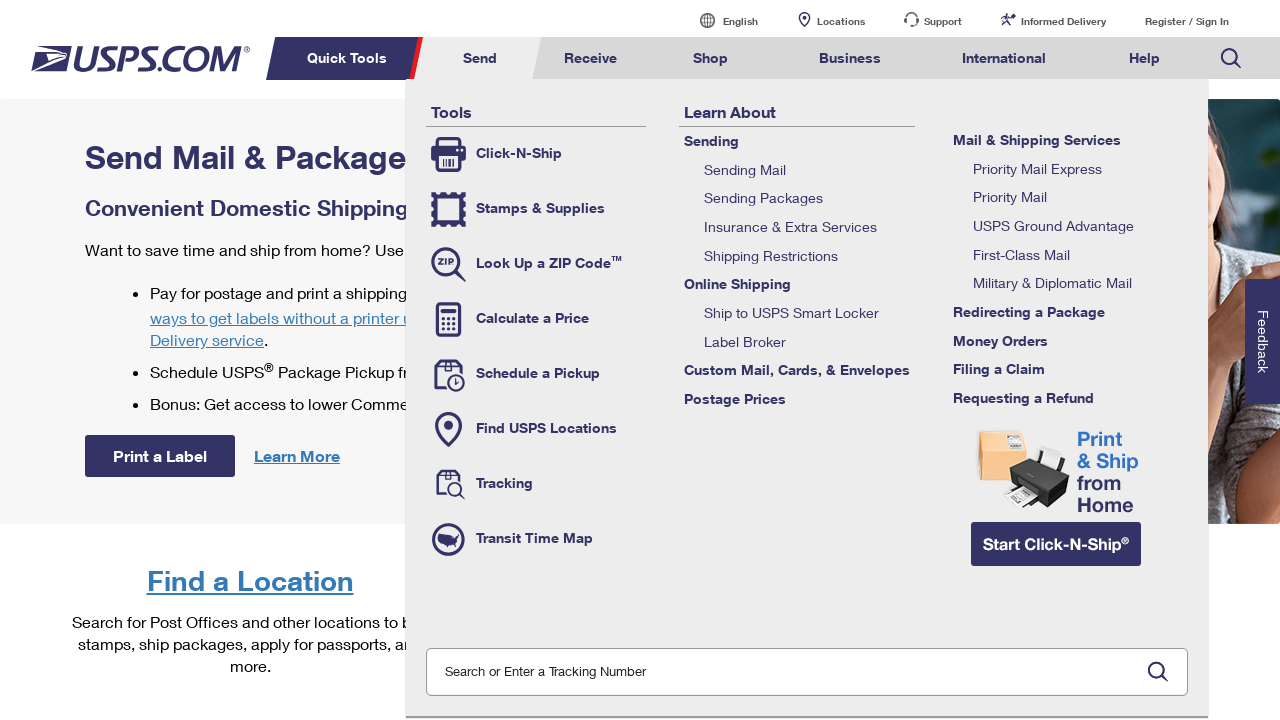